Tests that other controls are hidden when editing a todo item

Starting URL: https://demo.playwright.dev/todomvc

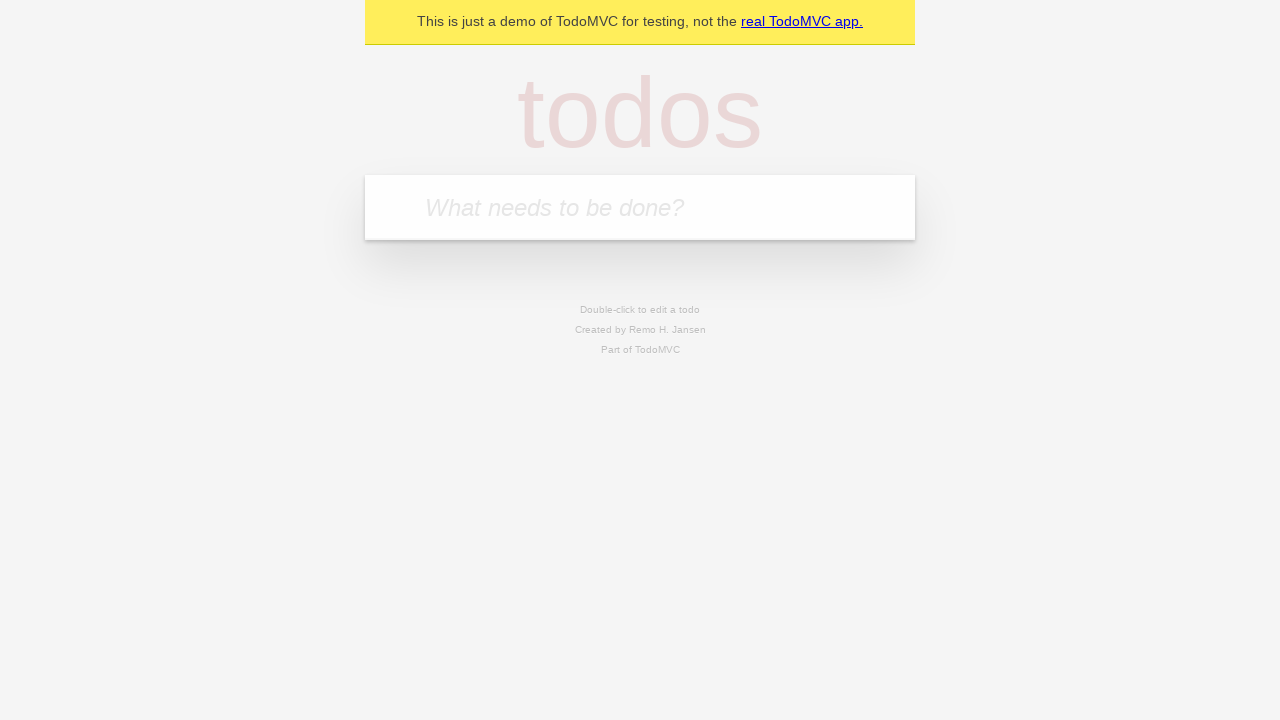

Filled new todo input with 'buy some cheese' on internal:attr=[placeholder="What needs to be done?"i]
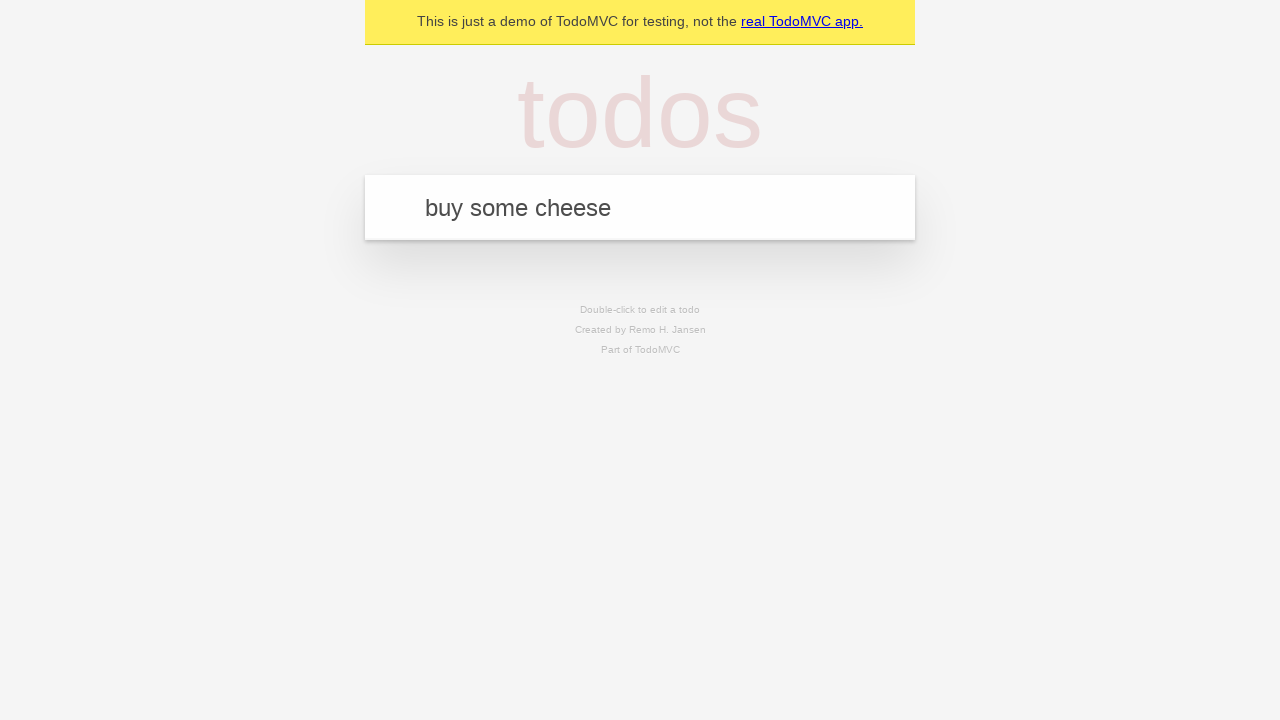

Pressed Enter to create first todo on internal:attr=[placeholder="What needs to be done?"i]
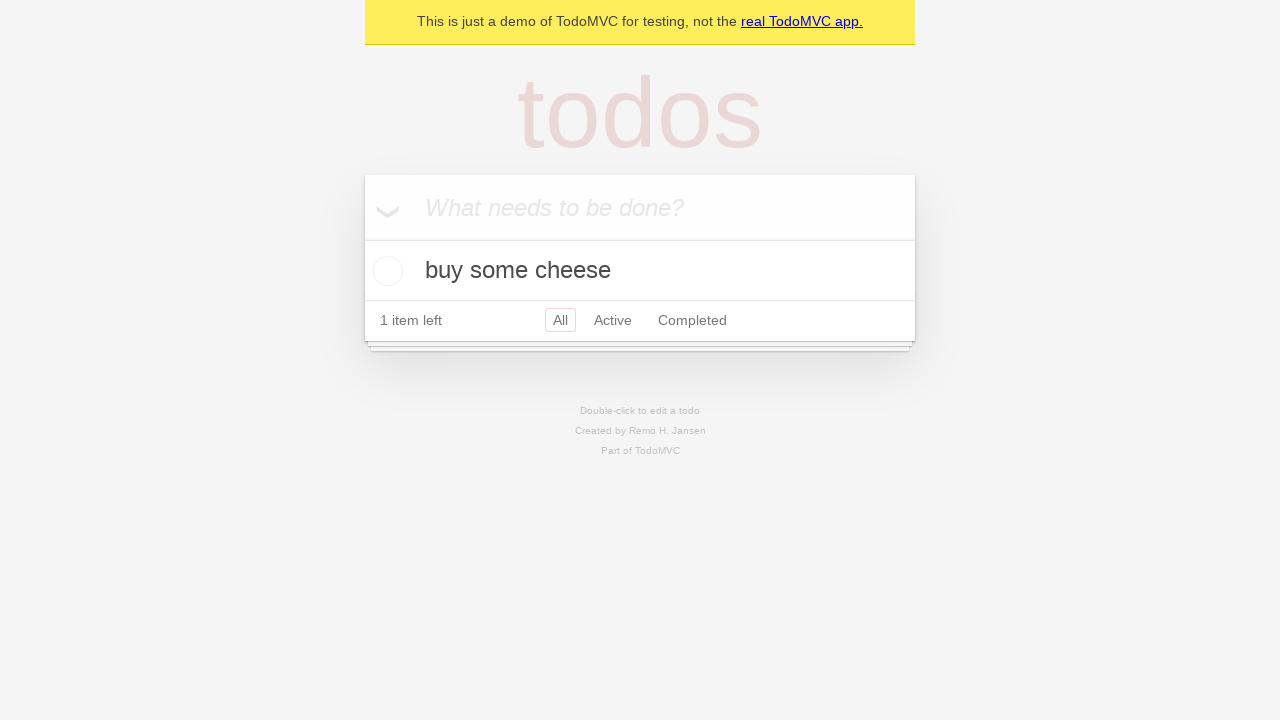

Filled new todo input with 'feed the cat' on internal:attr=[placeholder="What needs to be done?"i]
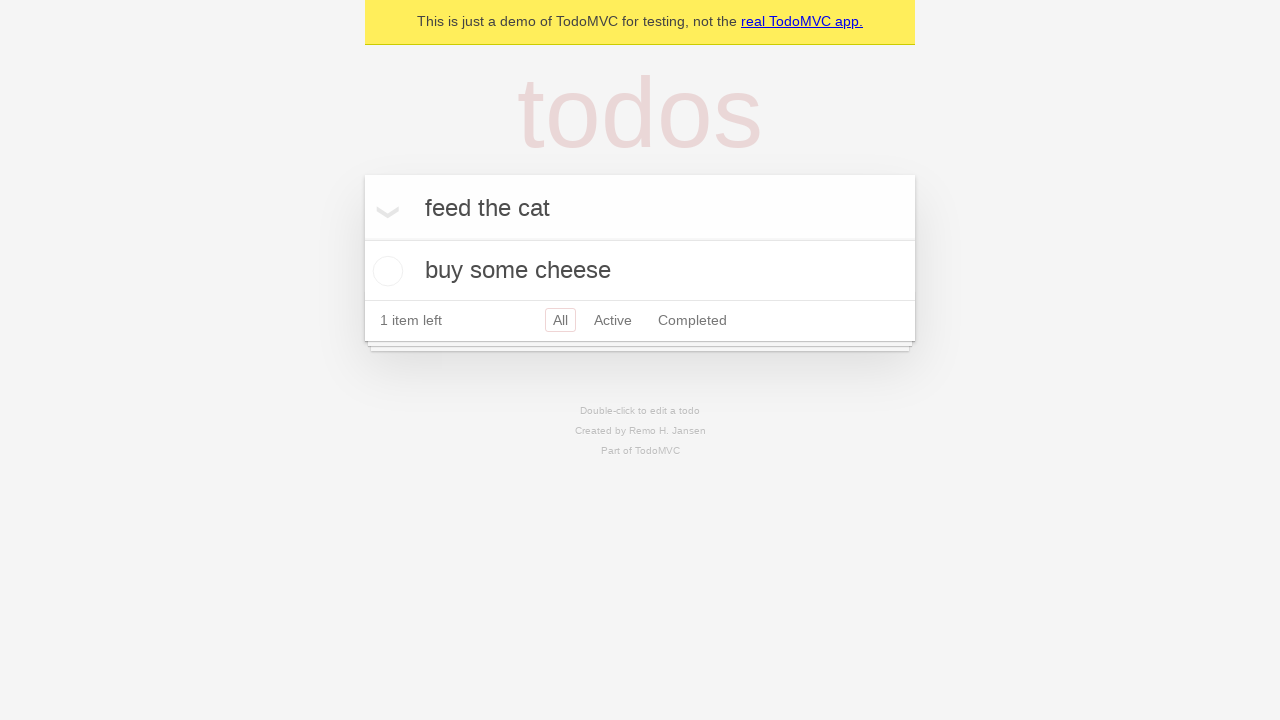

Pressed Enter to create second todo on internal:attr=[placeholder="What needs to be done?"i]
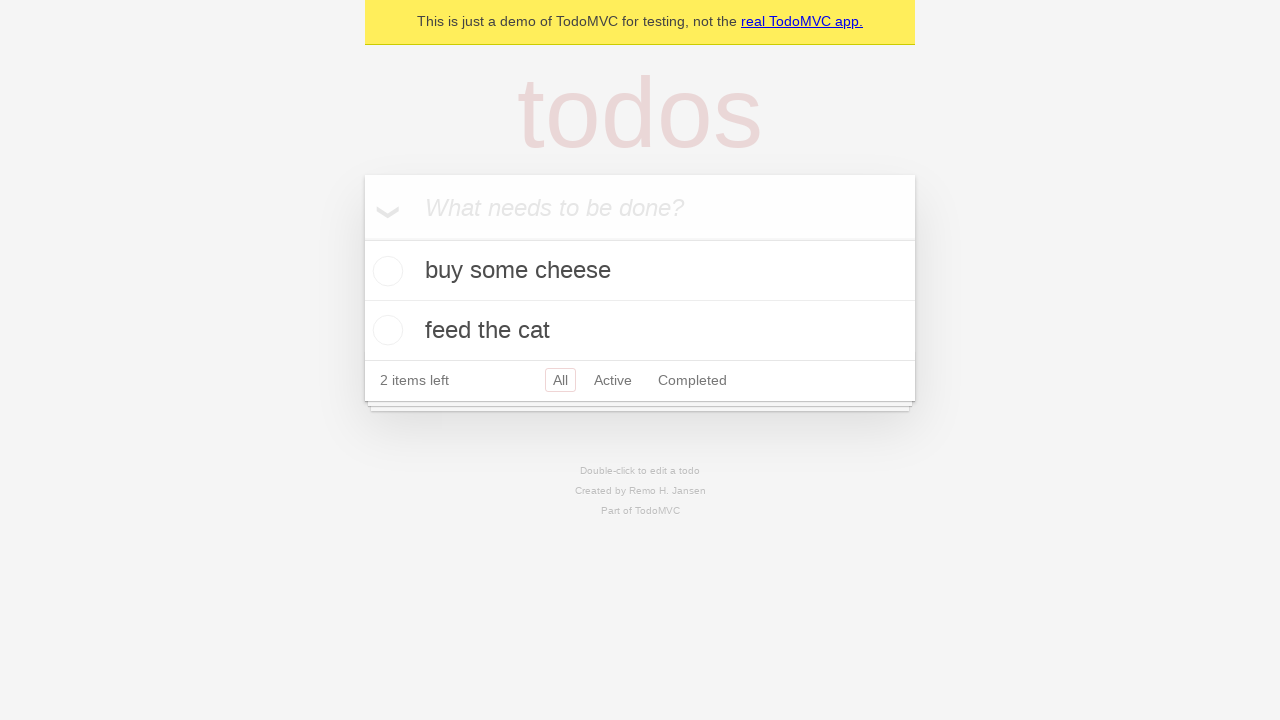

Filled new todo input with 'book a doctors appointment' on internal:attr=[placeholder="What needs to be done?"i]
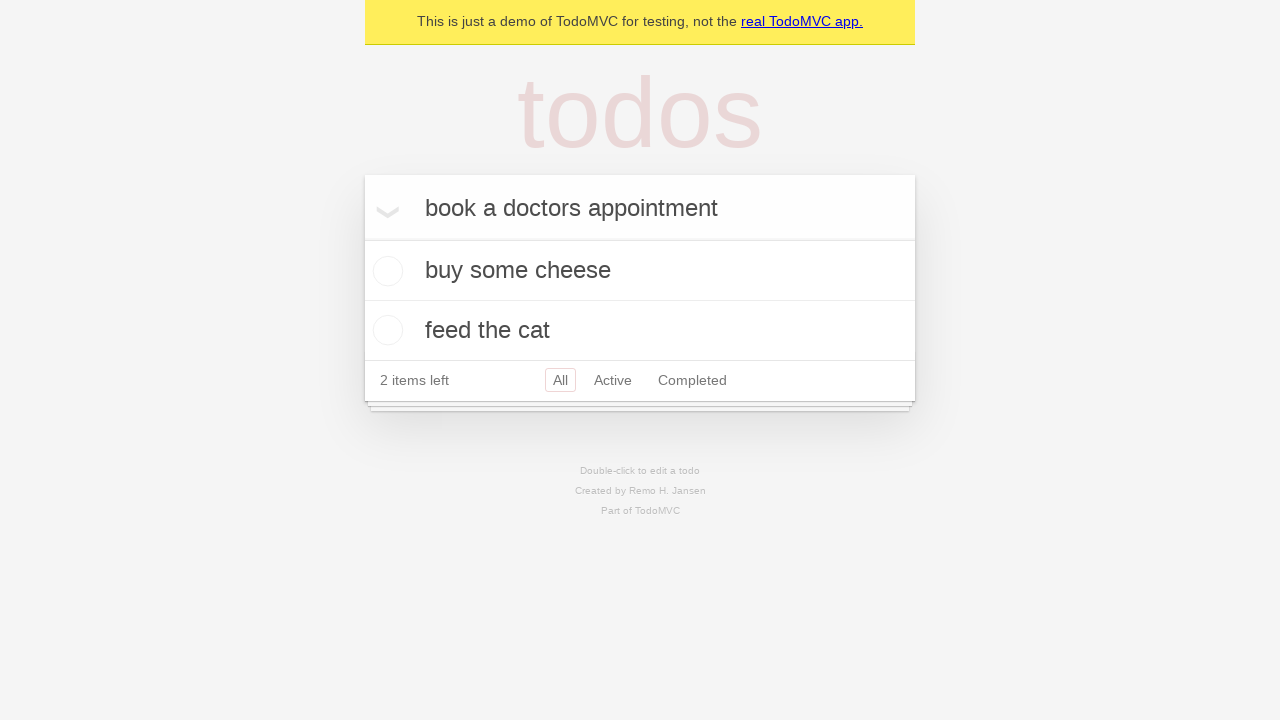

Pressed Enter to create third todo on internal:attr=[placeholder="What needs to be done?"i]
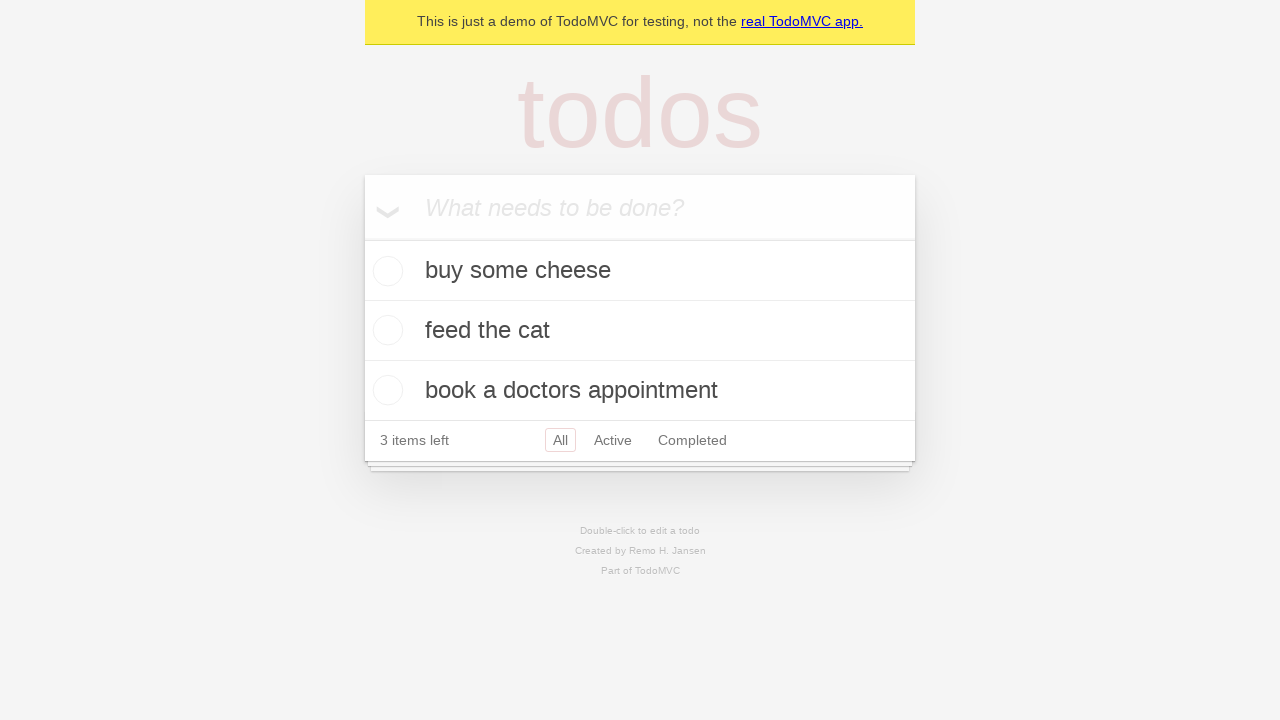

Waited for all three todos to be created and visible
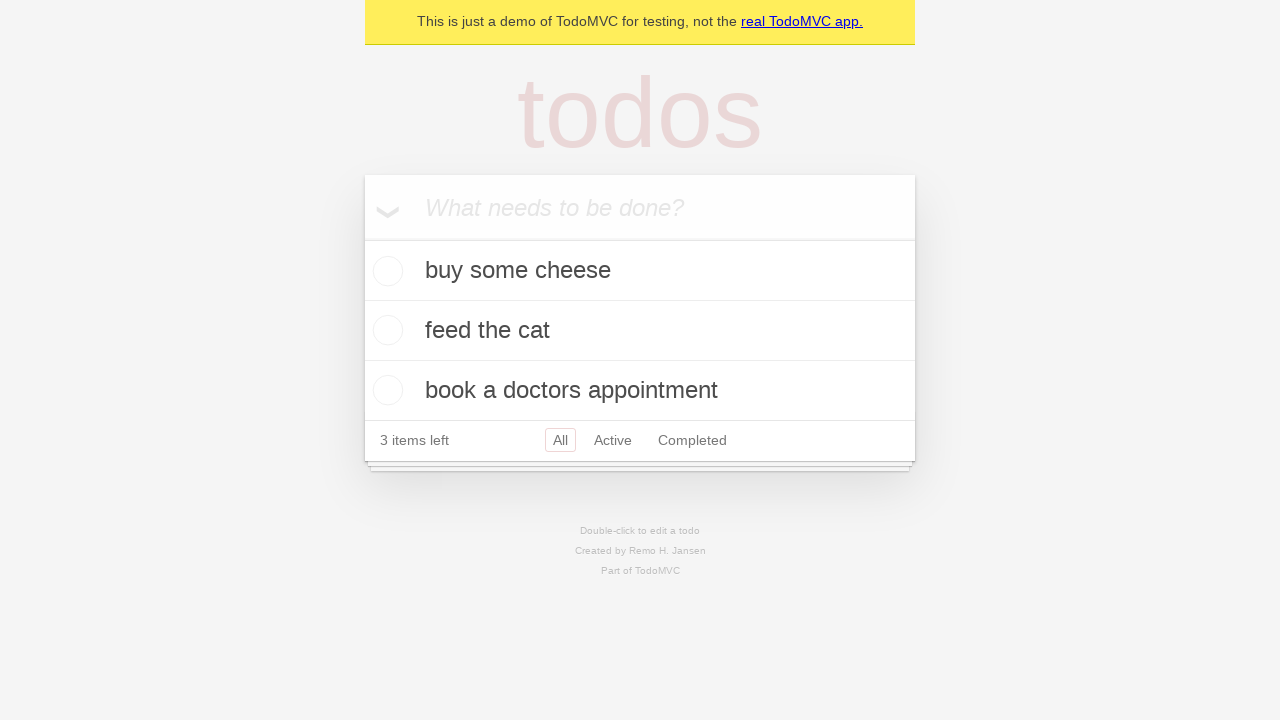

Double-clicked second todo item to enter edit mode at (640, 331) on internal:testid=[data-testid="todo-item"s] >> nth=1
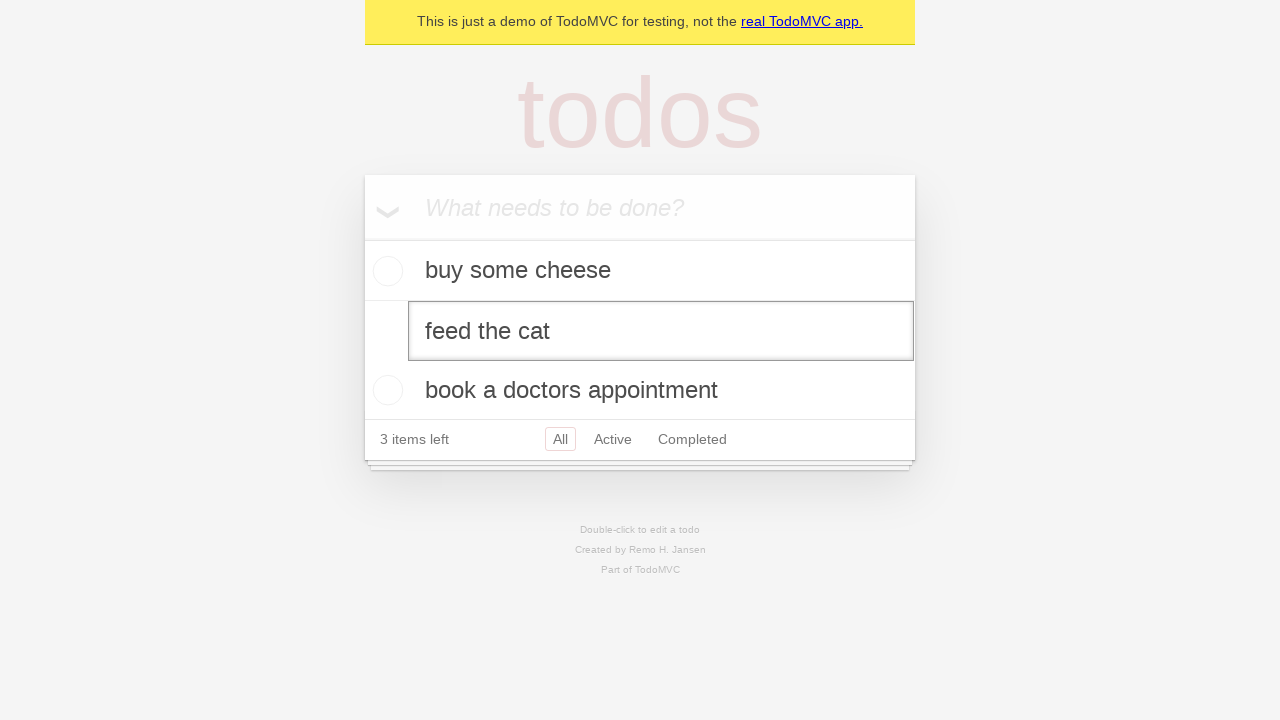

Waited for edit textbox to appear and other controls to be hidden
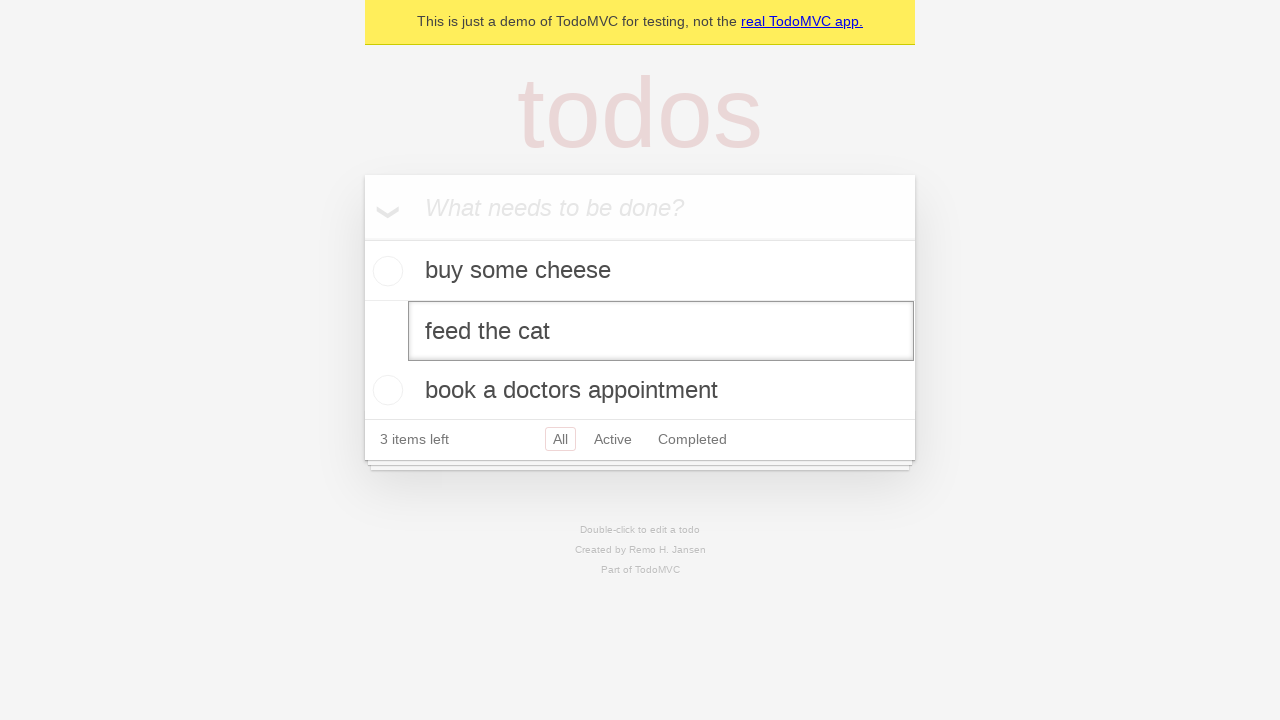

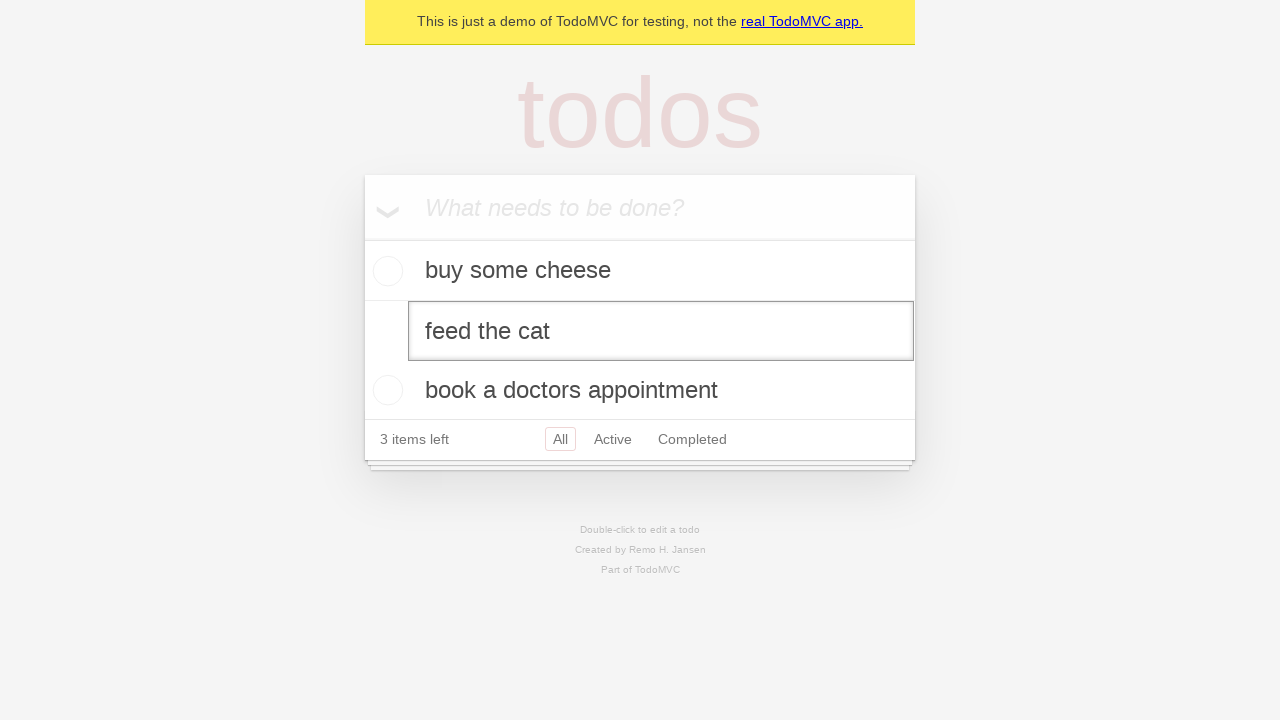